Tests basic browser navigation by visiting findmyfare.com, then navigating to airbnb.com, and using browser back/forward navigation controls

Starting URL: https://www.findmyfare.com/

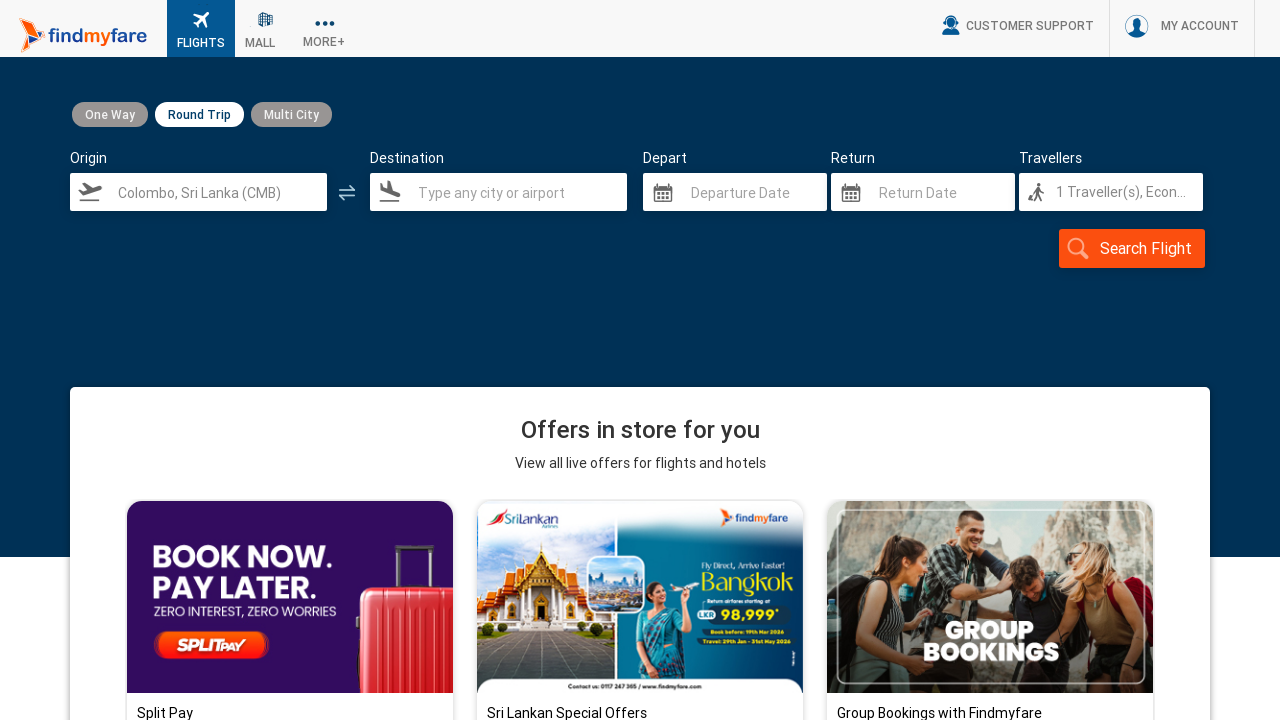

Retrieved page title from findmyfare.com
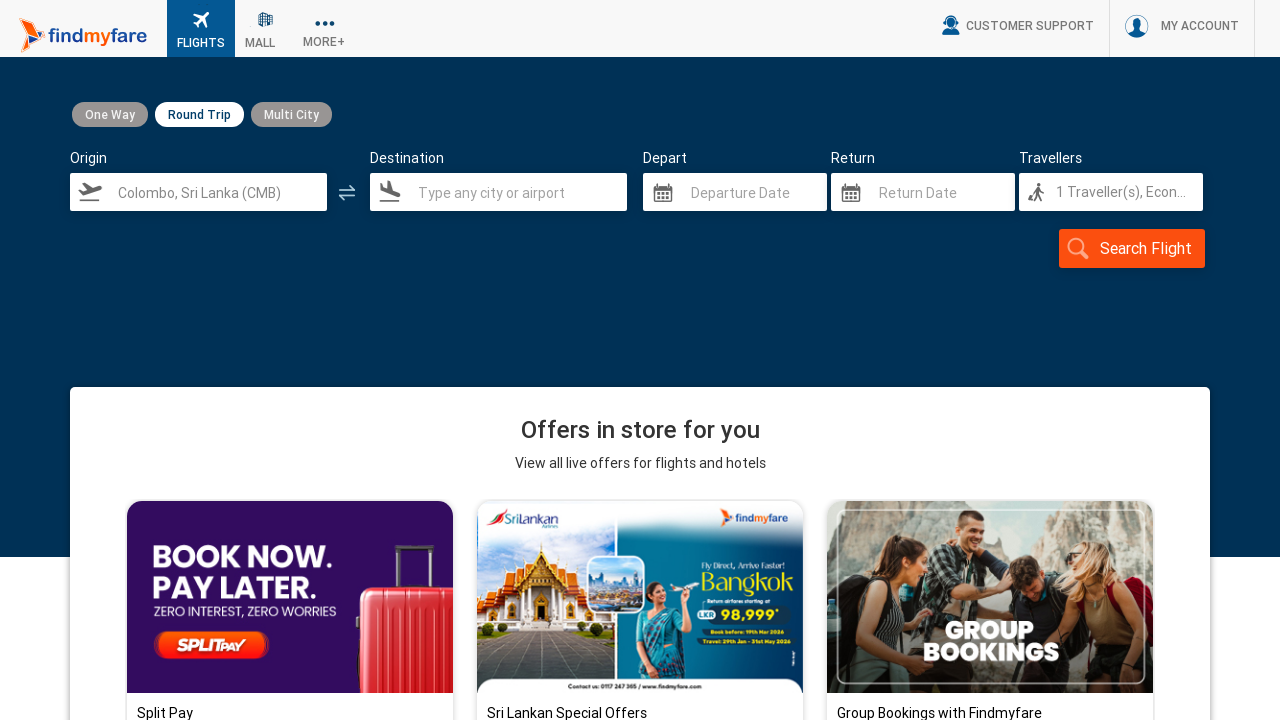

Retrieved current URL
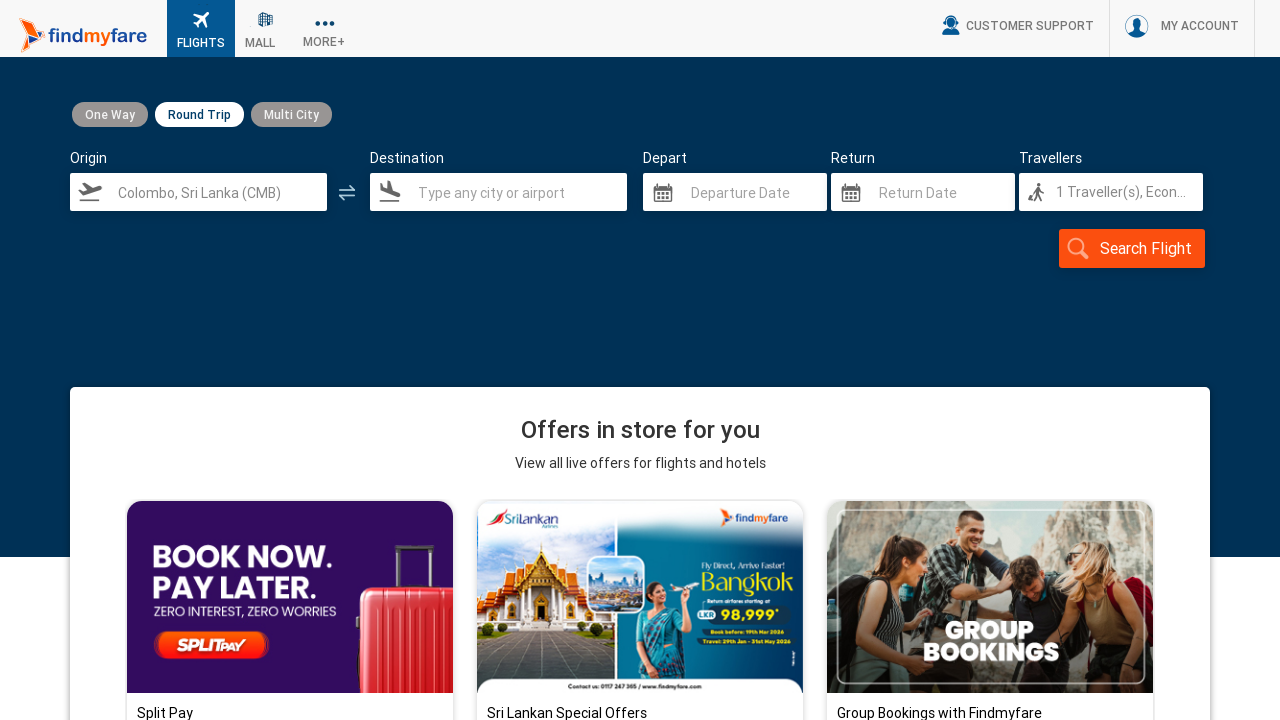

Retrieved page source content
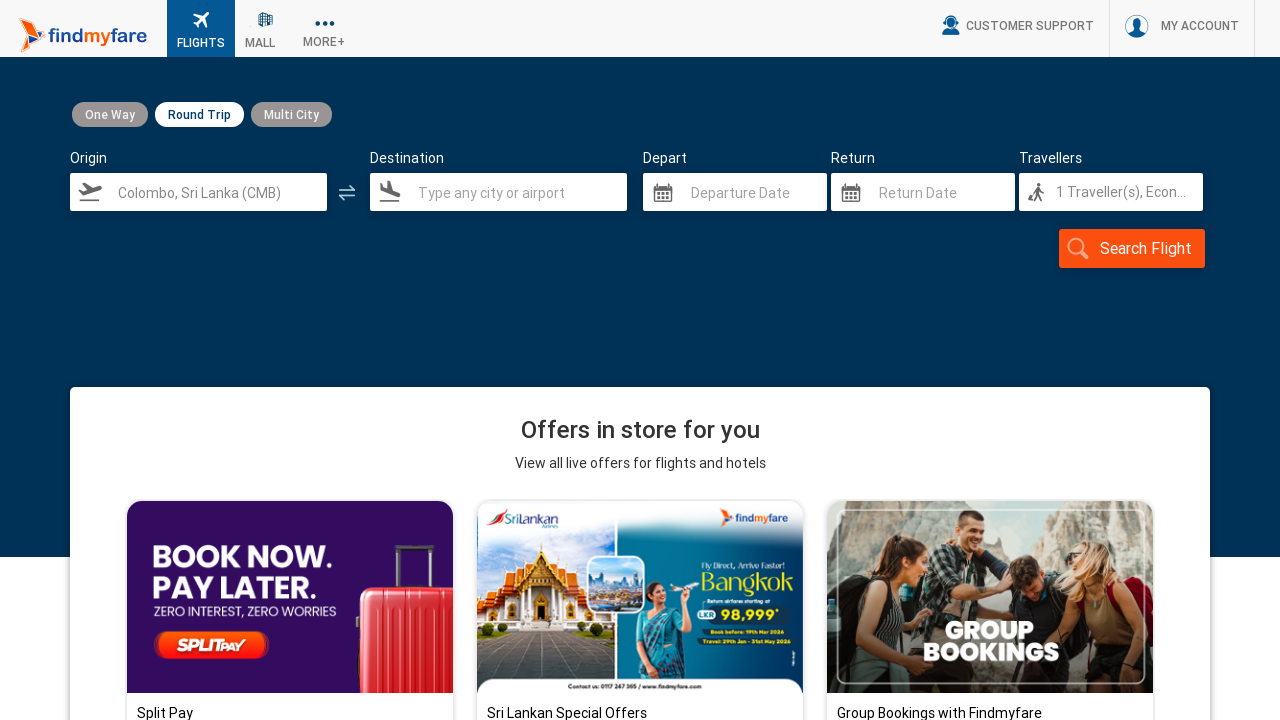

Navigated to airbnb.com
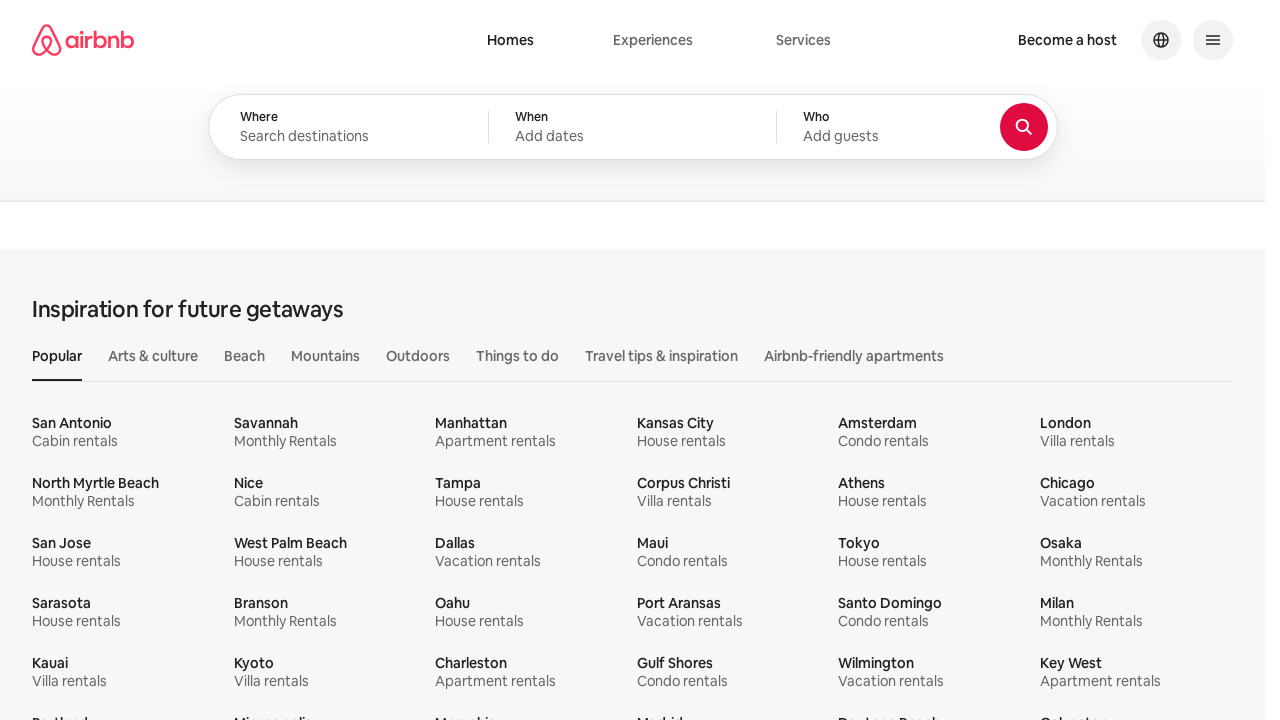

Used browser back navigation to return to findmyfare.com
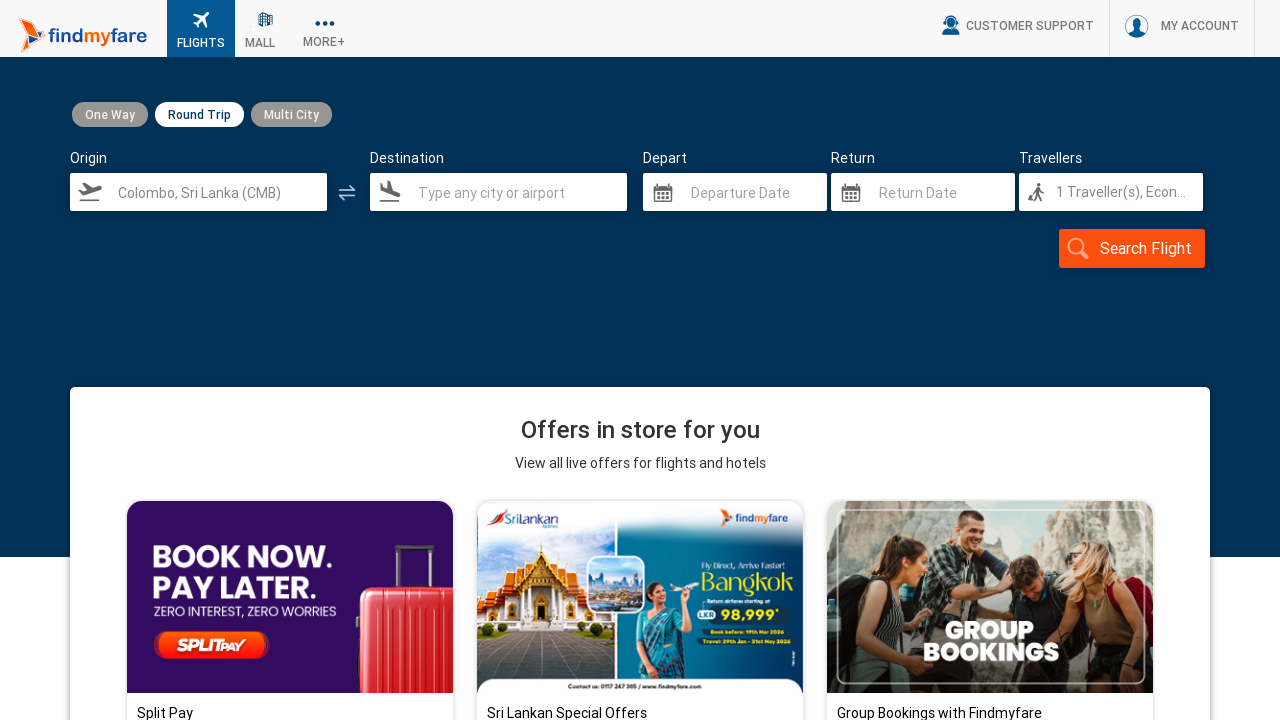

Used browser forward navigation to return to airbnb.com
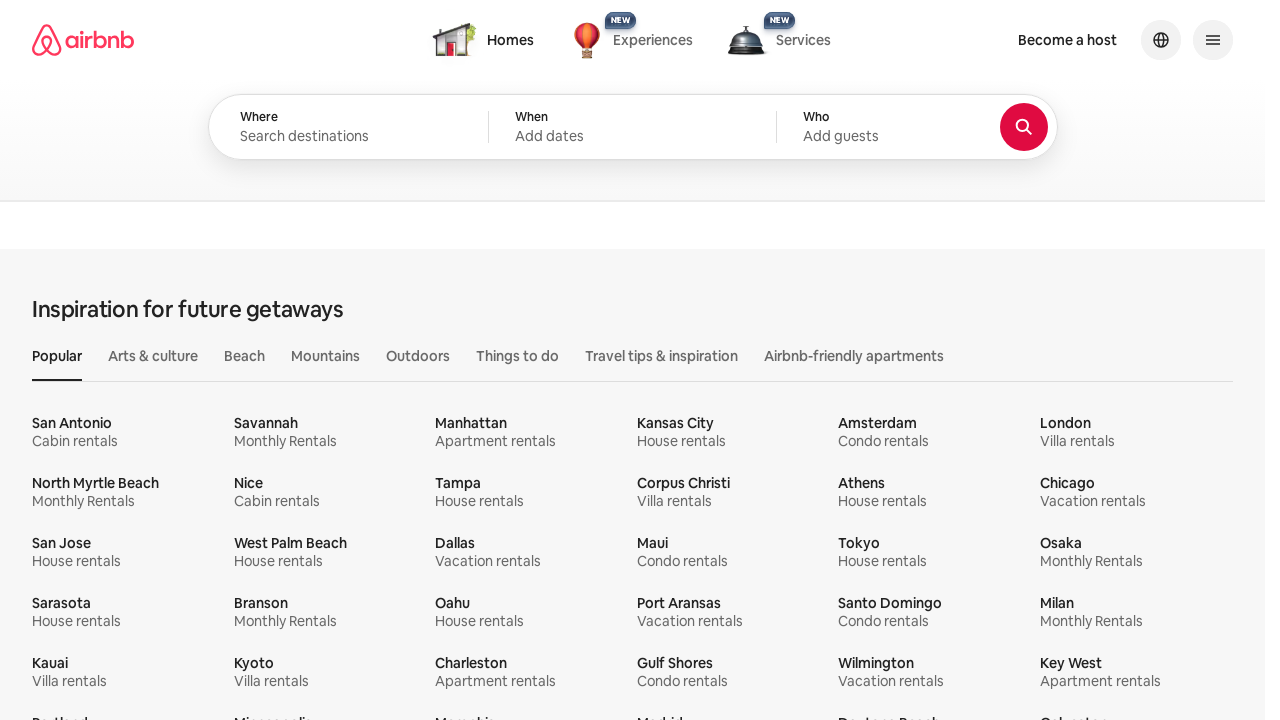

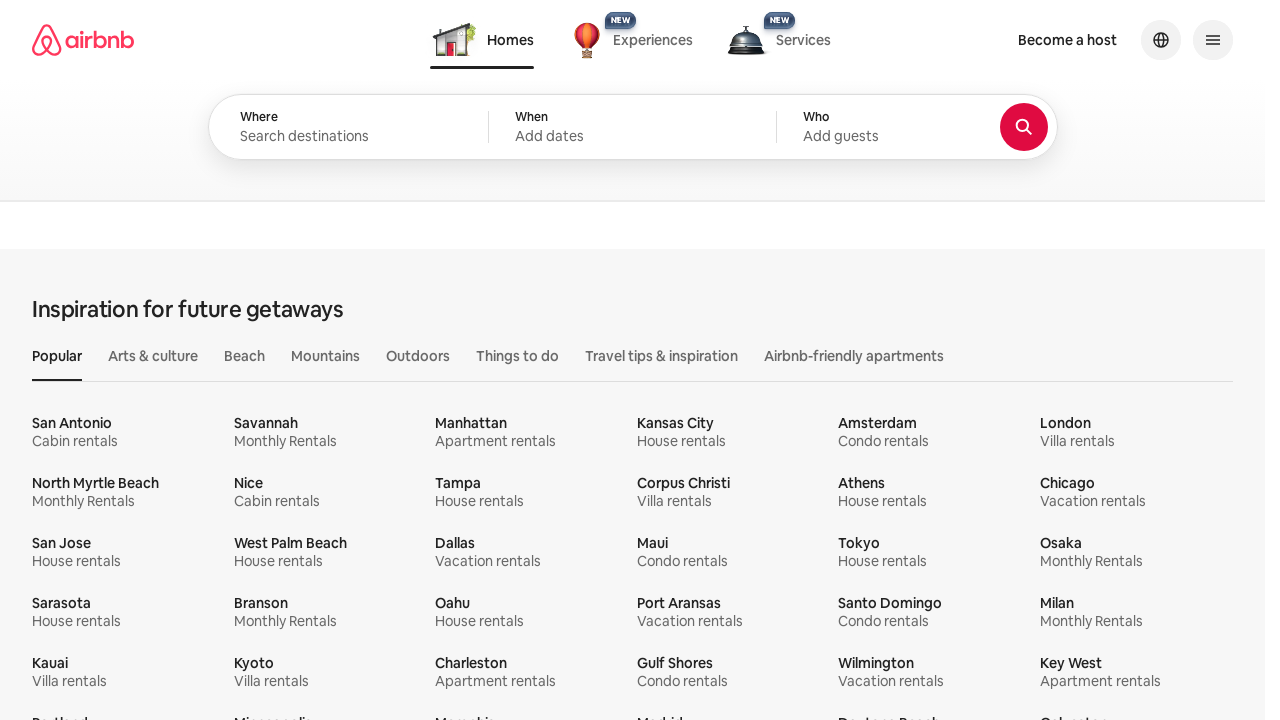